Tests single select dropdown functionality by selecting country code and location options.

Starting URL: https://demoapps.qspiders.com/ui/dropdown?sublist=0

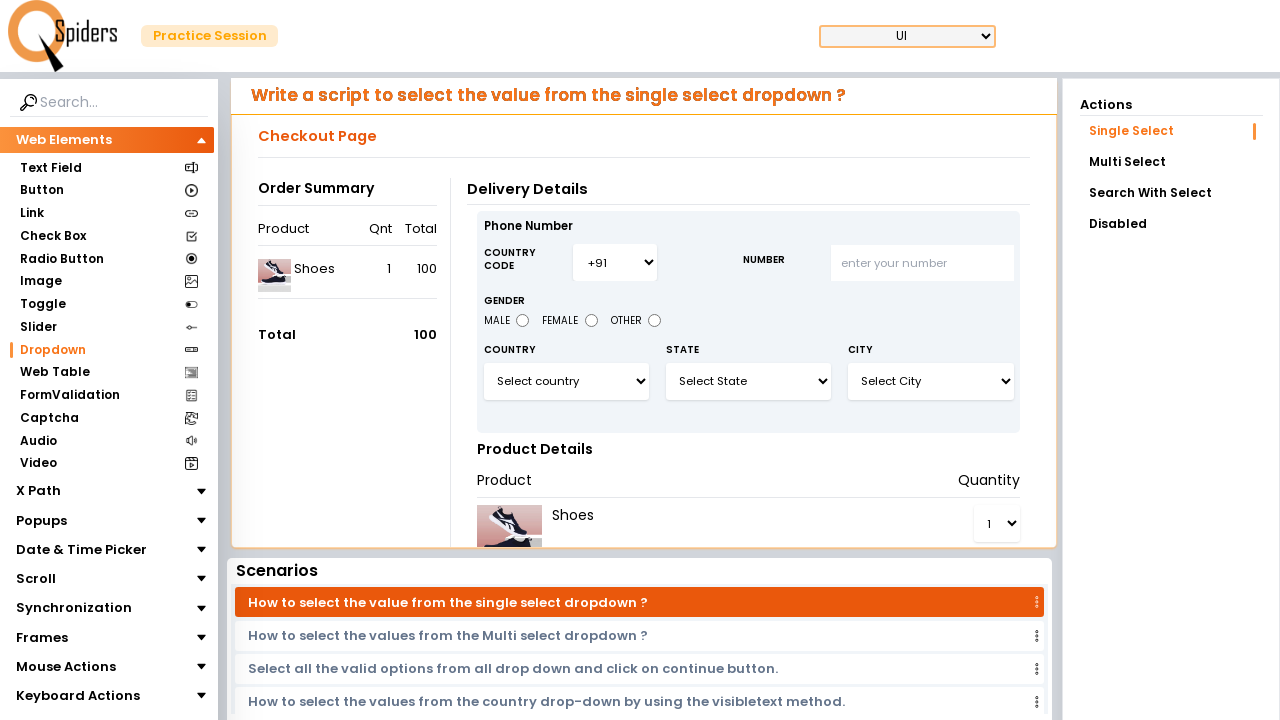

Selected country code '+91' from dropdown on #country_code
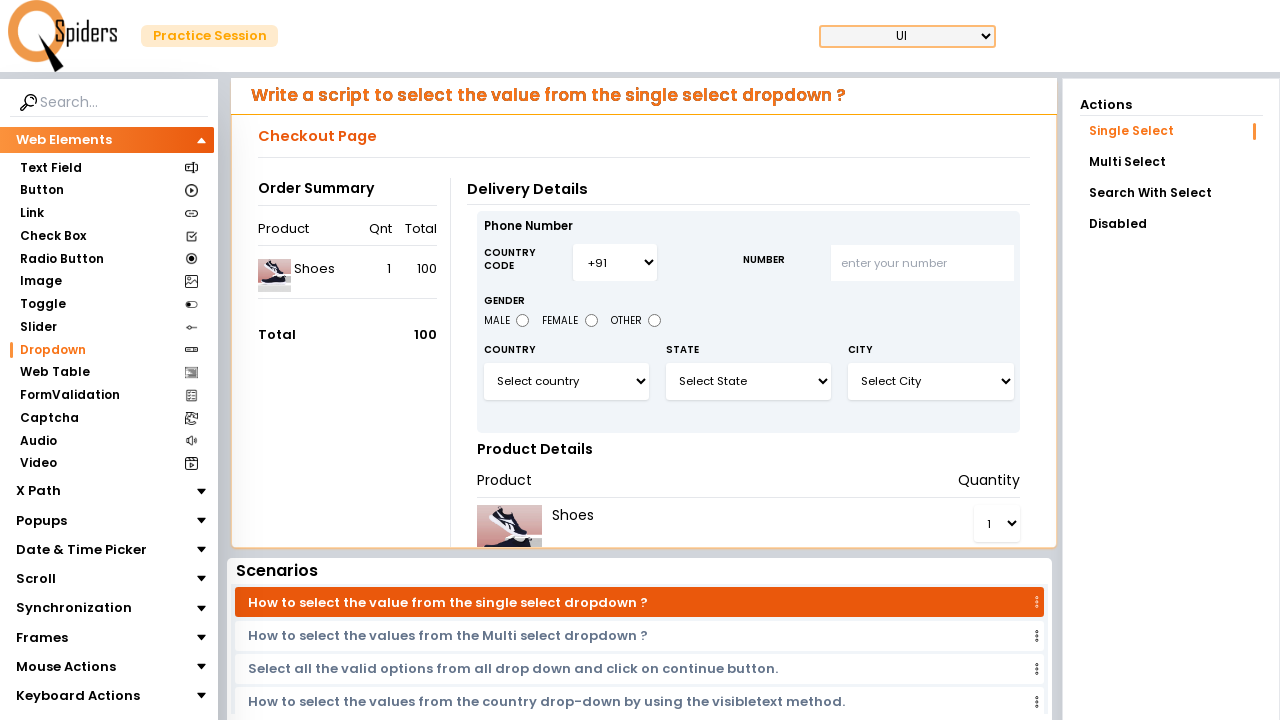

Selected country 'India' from dropdown on #select3
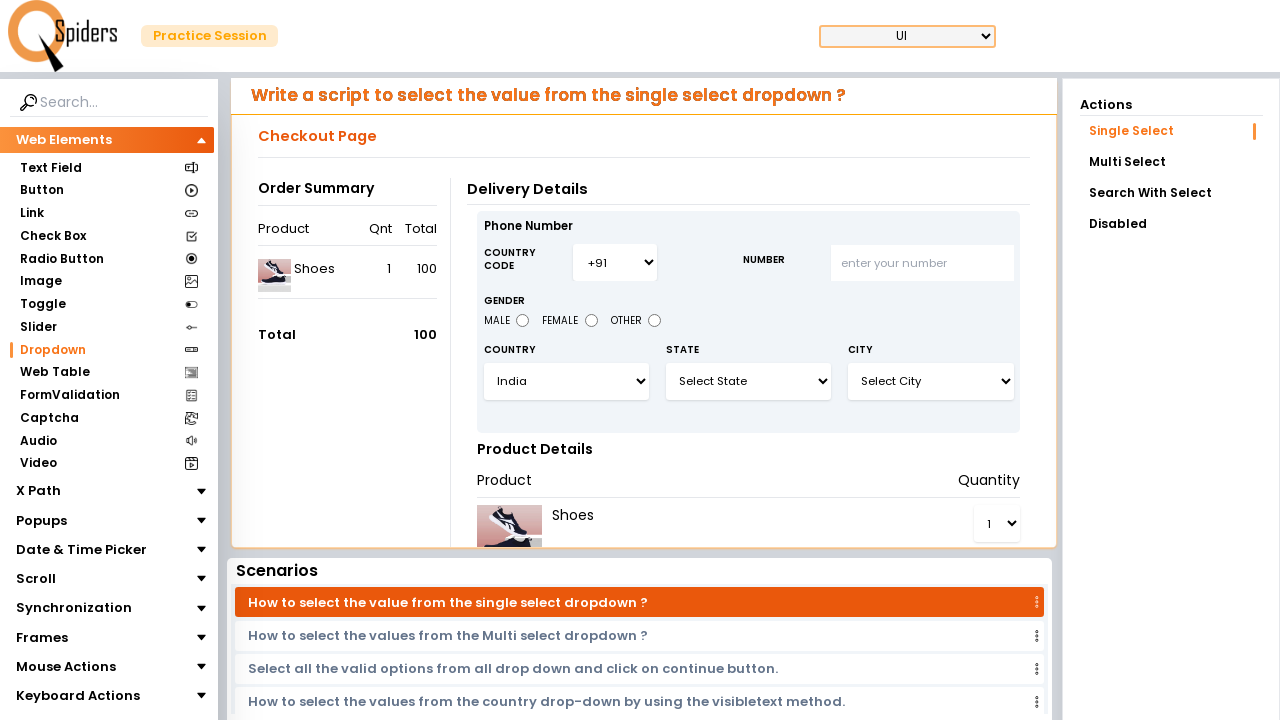

Selected state 'Rajasthan' from dropdown on #select5
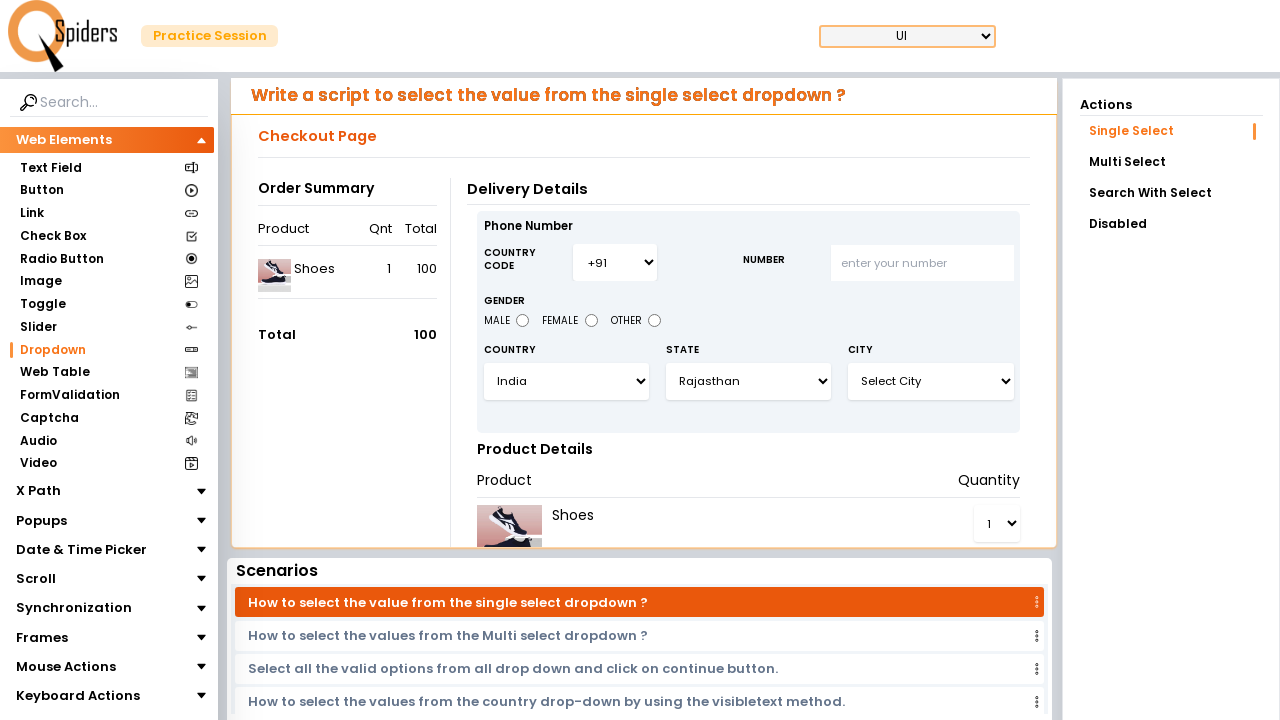

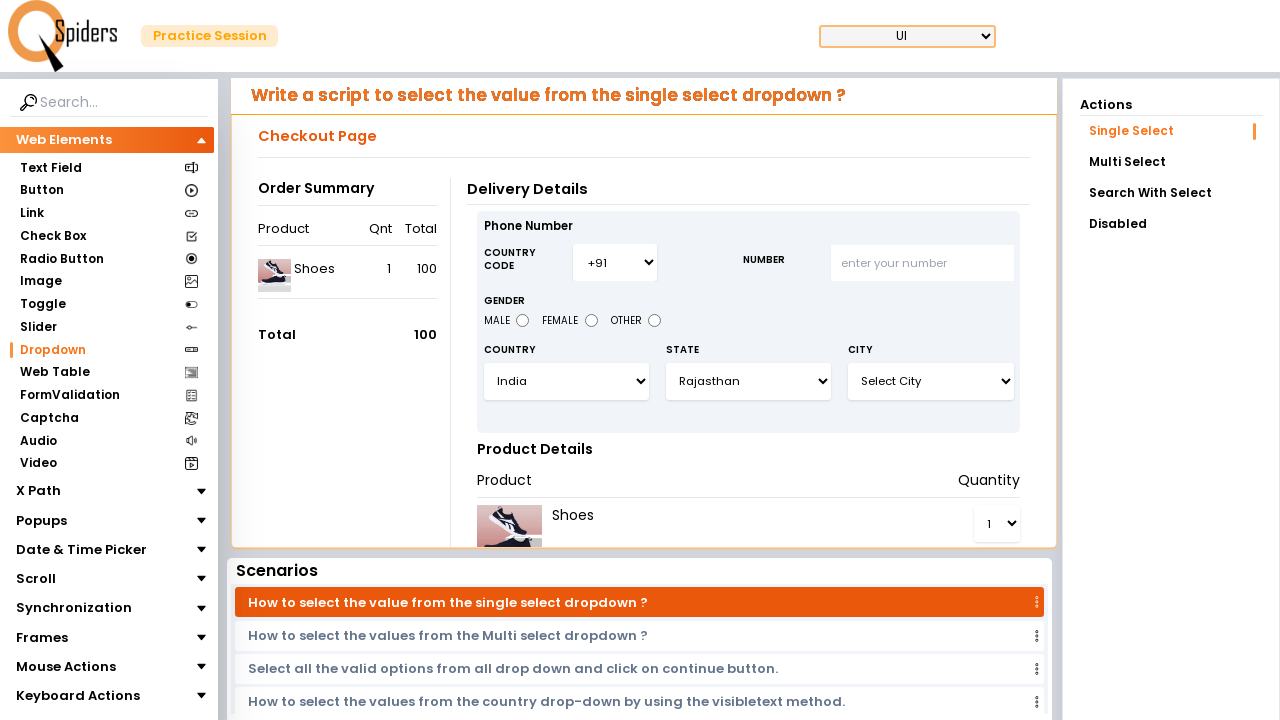